Tests file download functionality by navigating to the Selenium downloads page and clicking on a version download link.

Starting URL: http://www.seleniumhq.org/download/

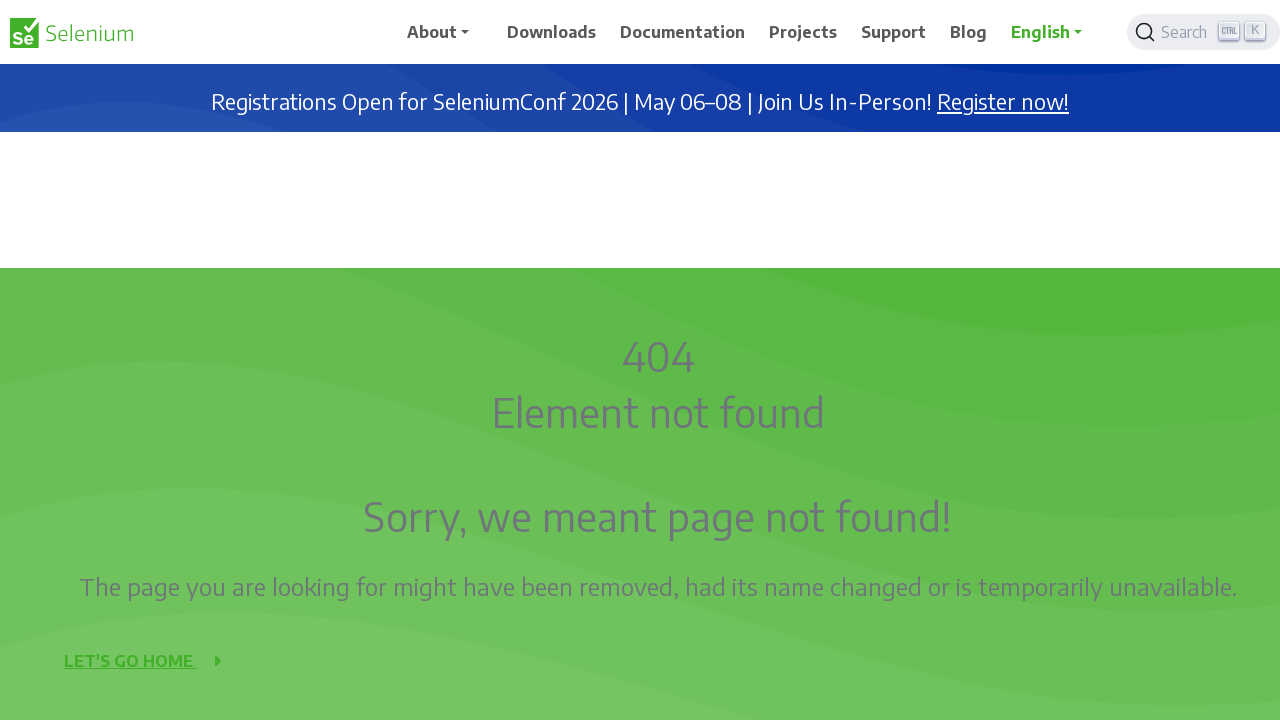

Navigated to Selenium downloads page
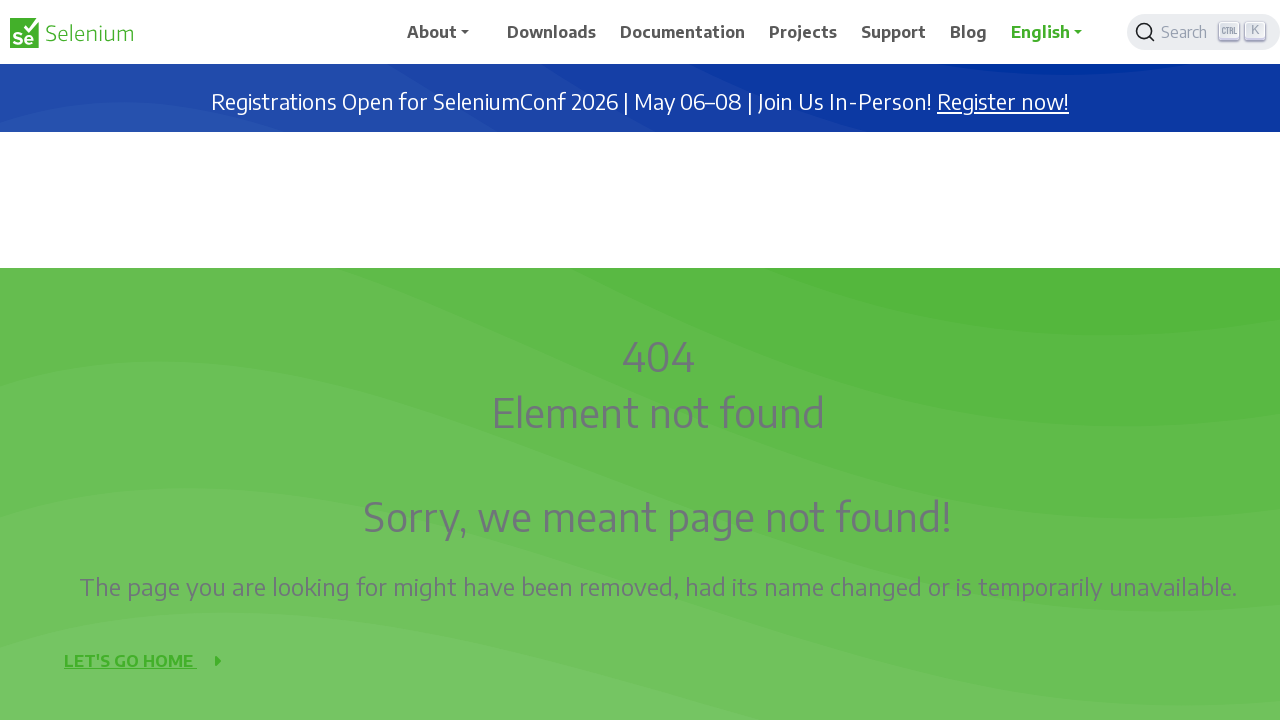

Clicked on a version download link at (552, 32) on a:has-text('Download')
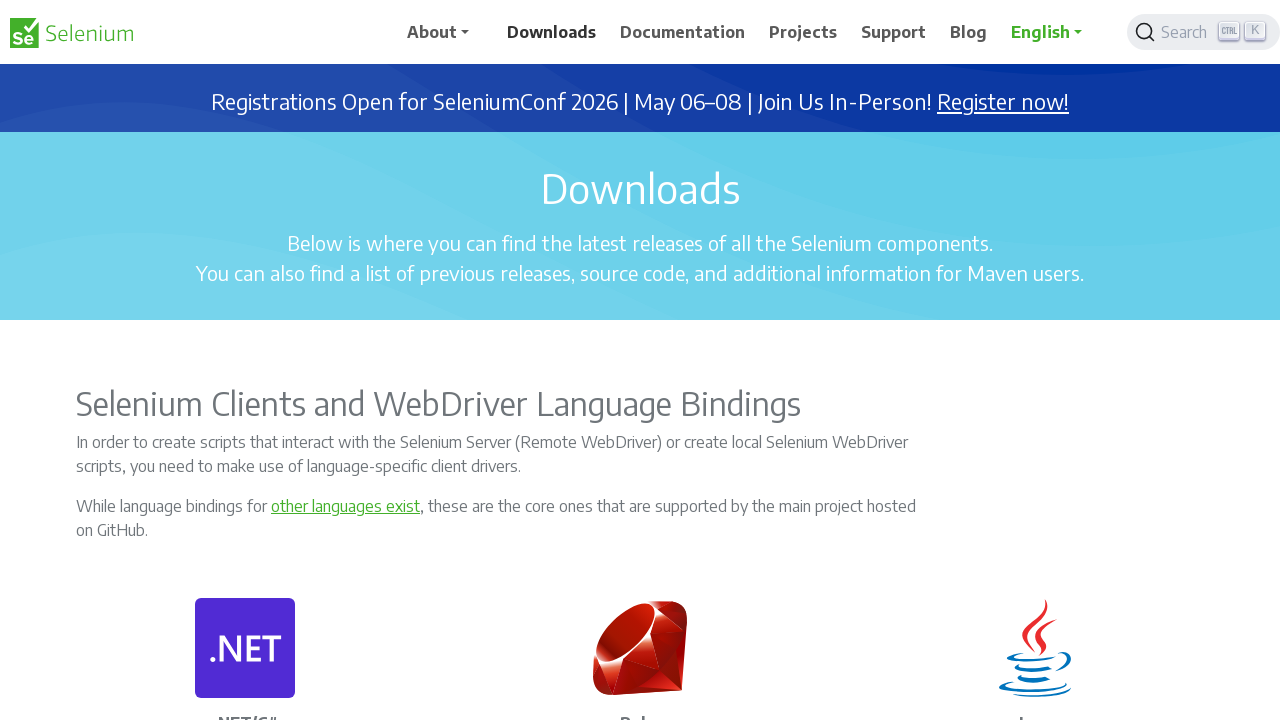

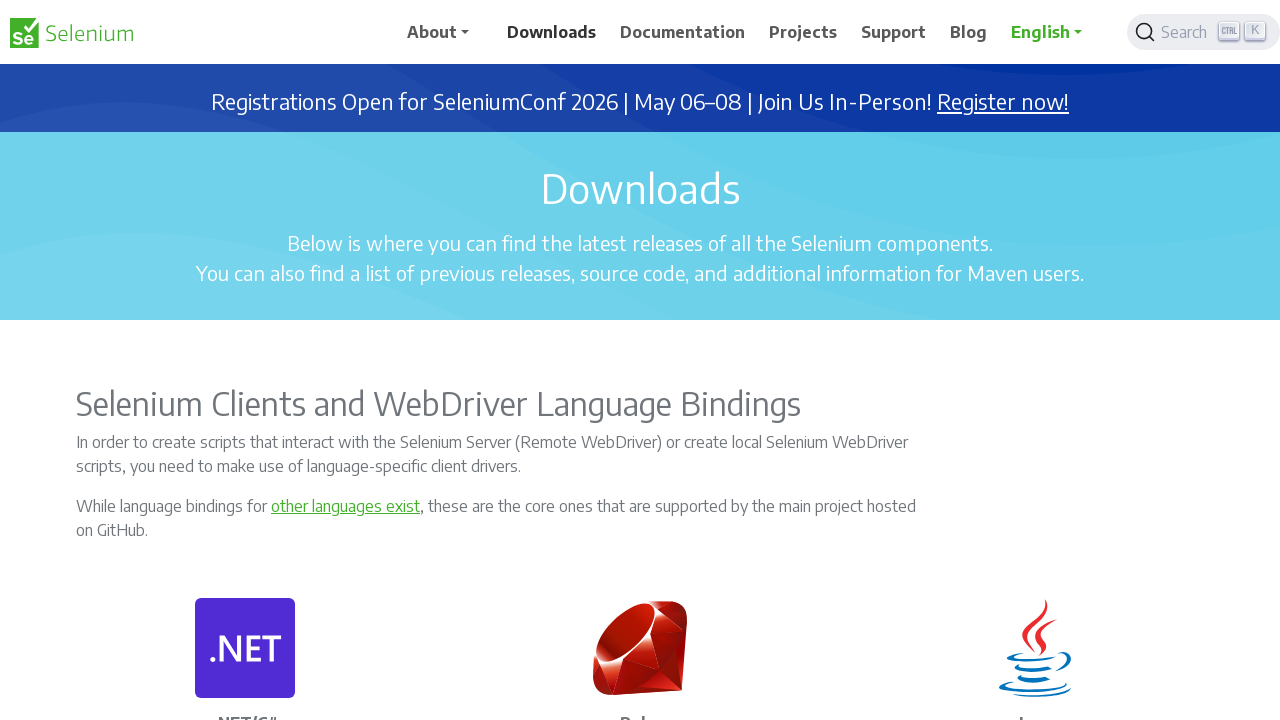